Tests form interaction by reading a hidden attribute value from an element, calculating a mathematical result, filling an answer field, checking two checkboxes, and submitting the form.

Starting URL: http://suninjuly.github.io/get_attribute.html

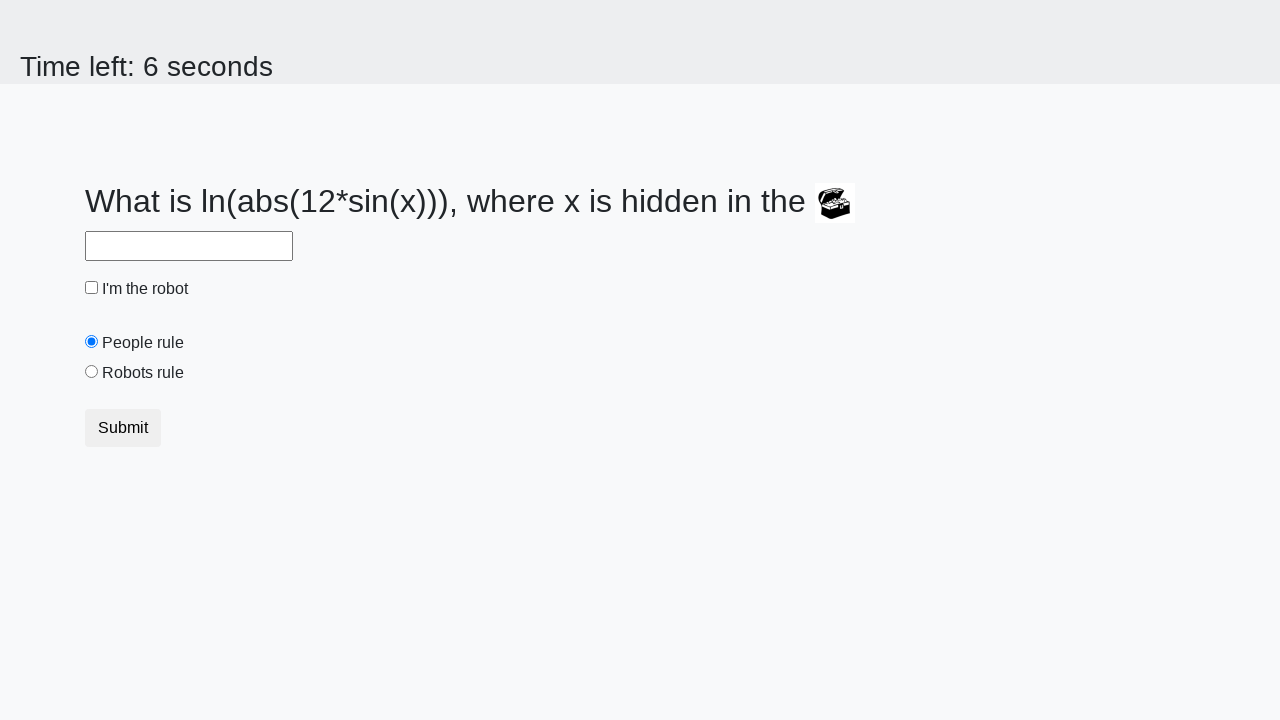

Located treasure element with hidden attribute
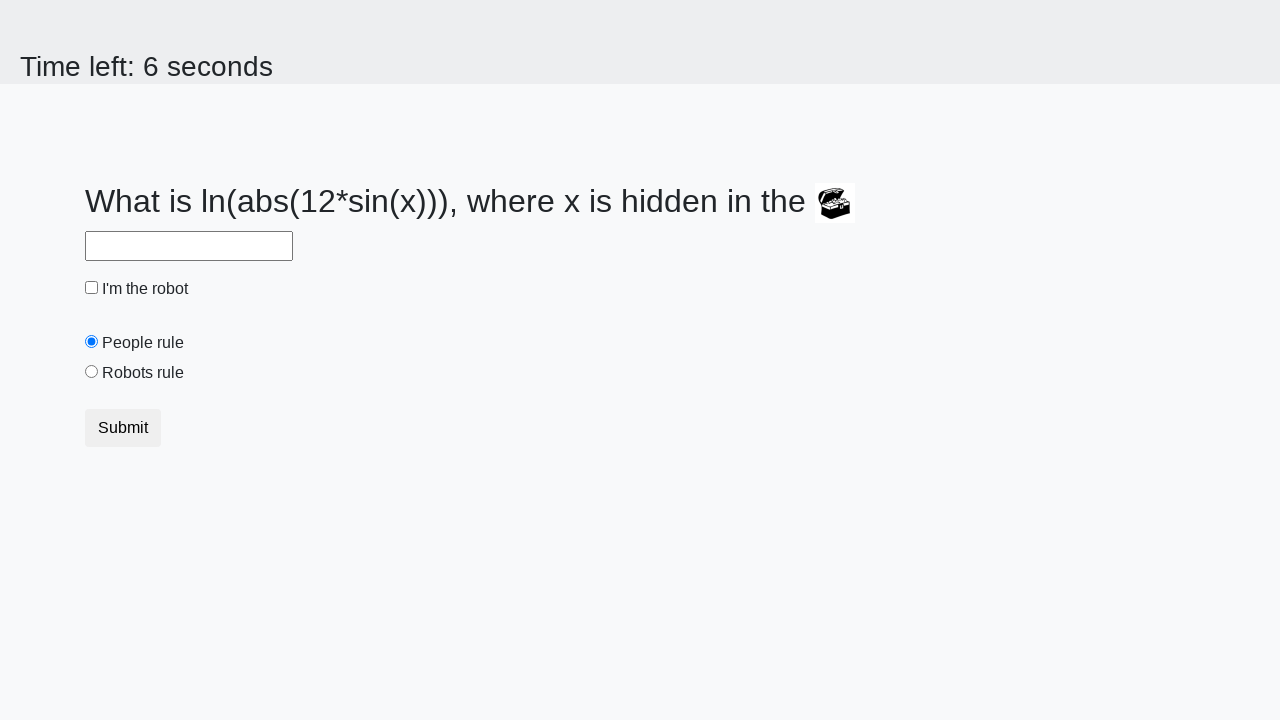

Retrieved hidden attribute value: 386
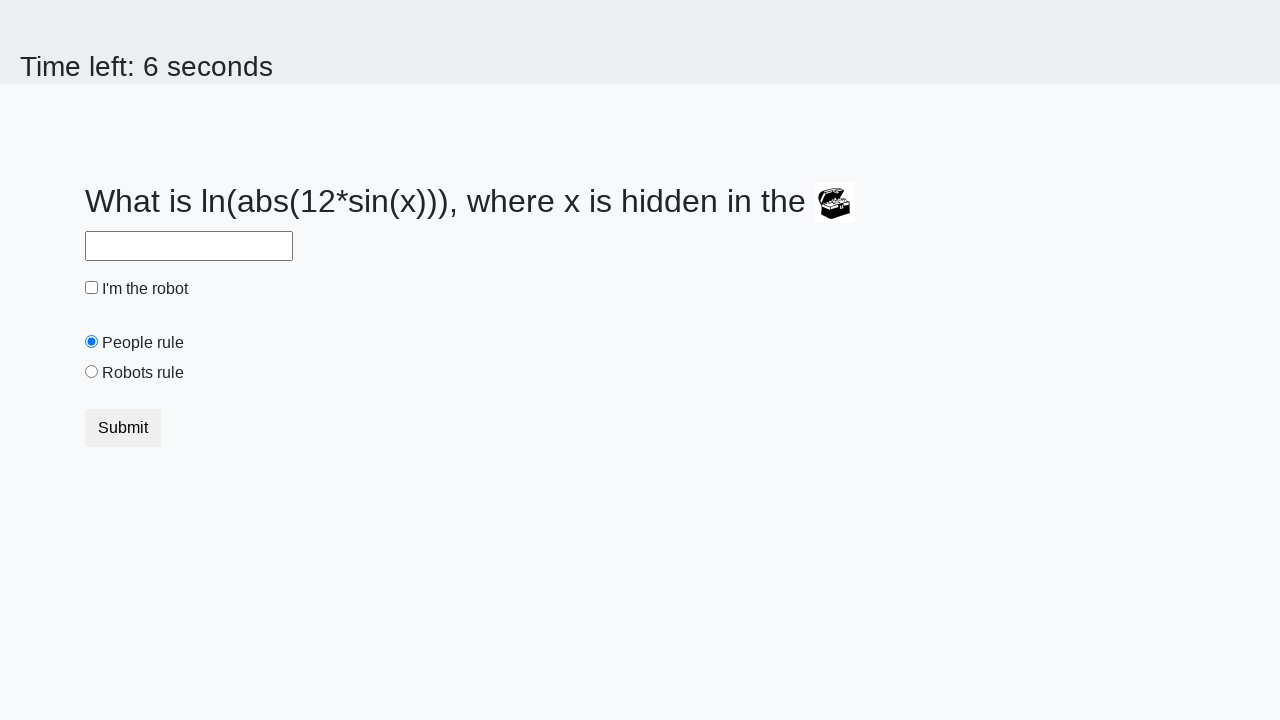

Calculated mathematical result: 1.5785911762351026
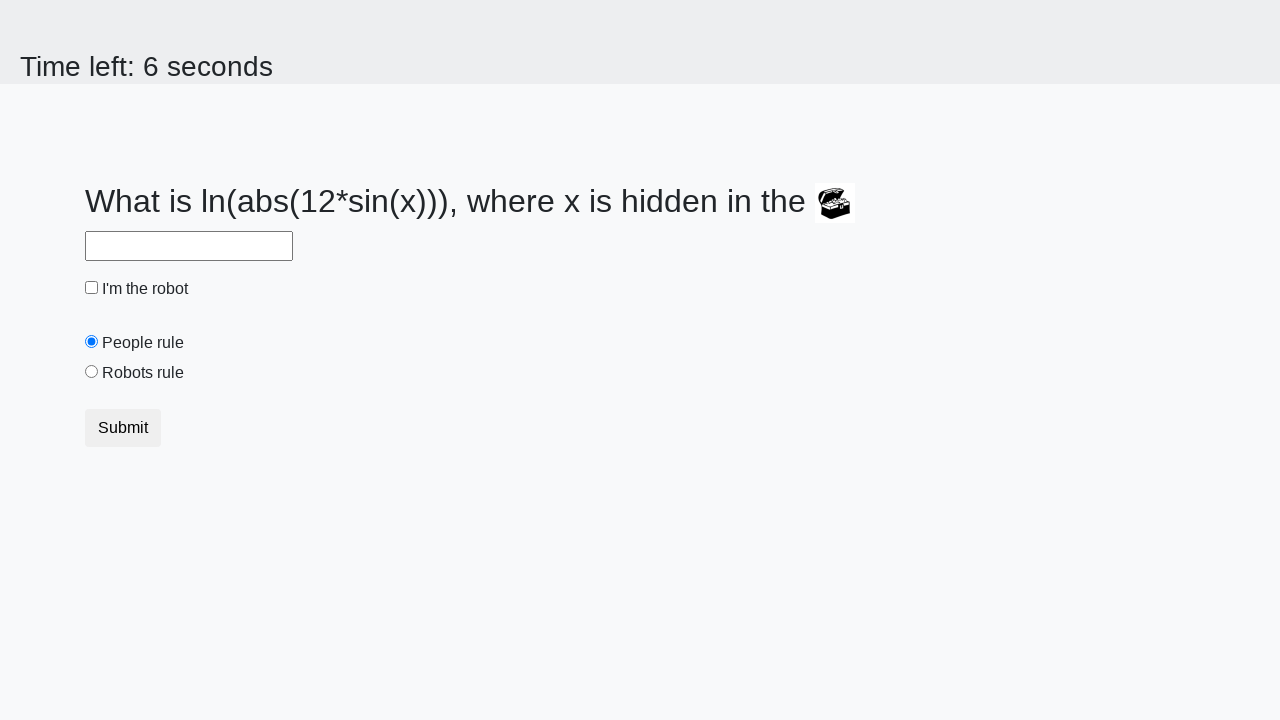

Filled answer field with calculated value on #answer
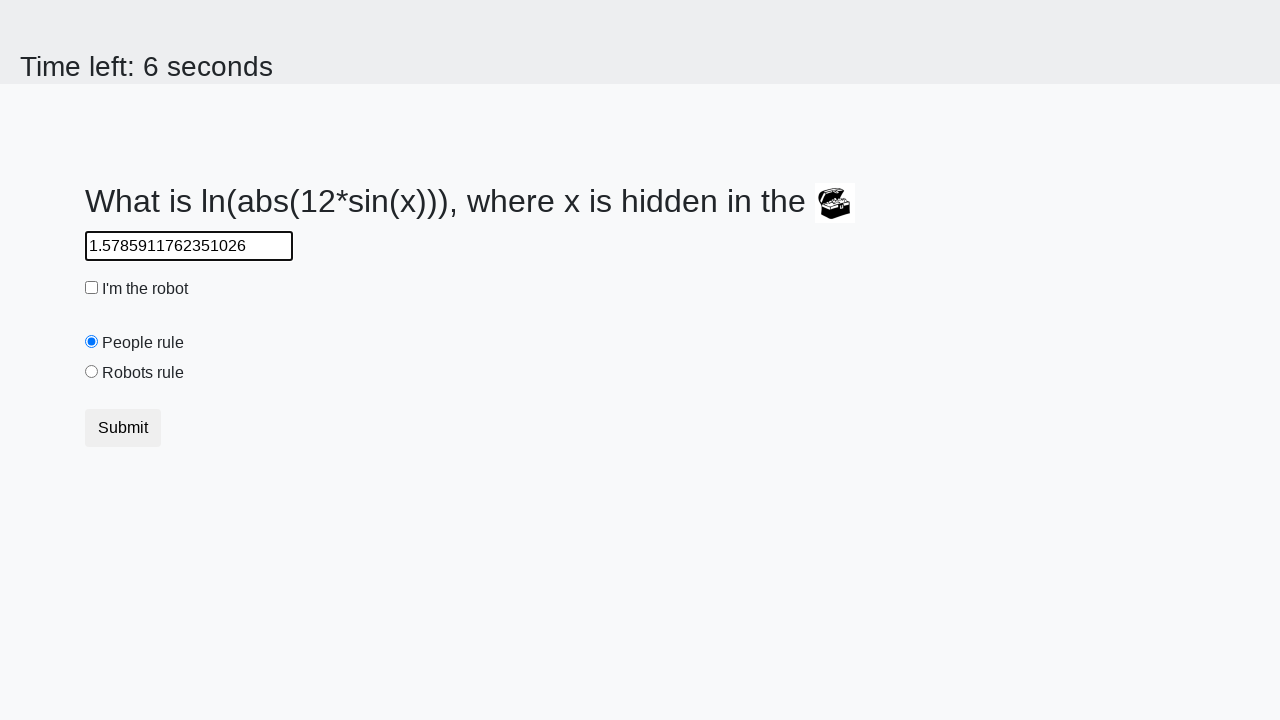

Checked the robot checkbox at (92, 288) on #robotCheckbox
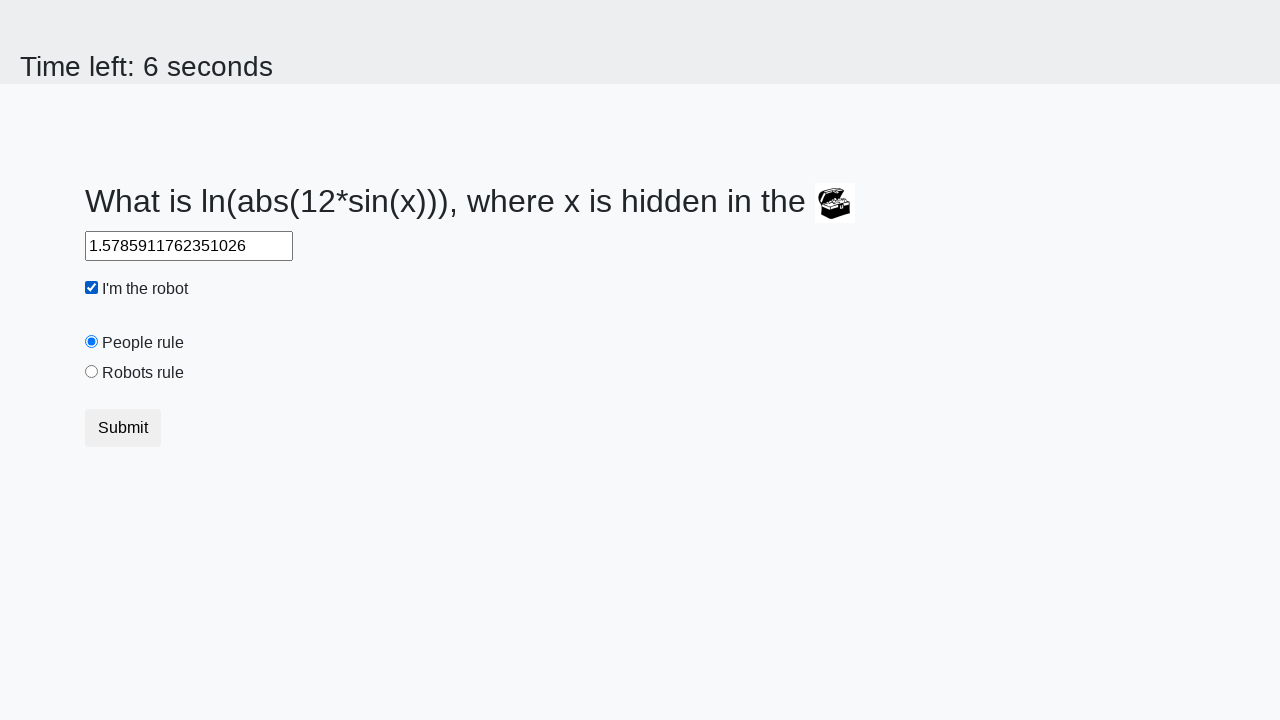

Checked the robots rule checkbox at (92, 372) on #robotsRule
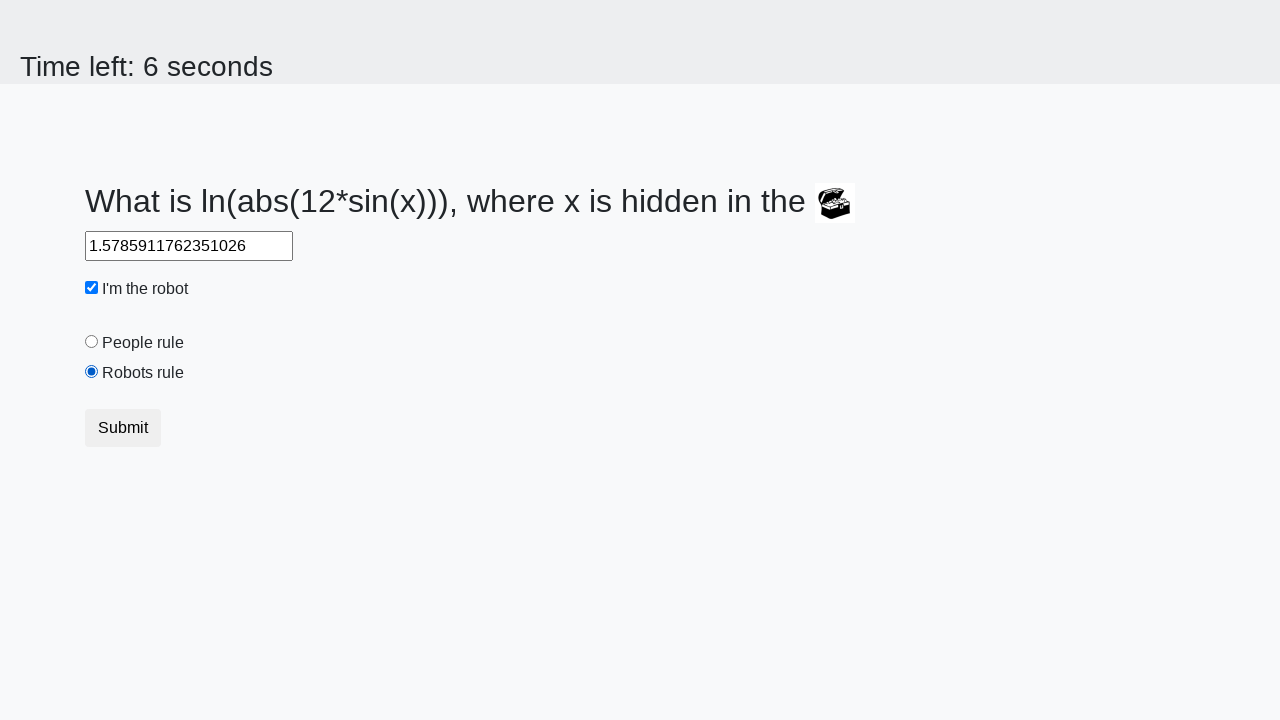

Submitted the form at (123, 428) on button.btn
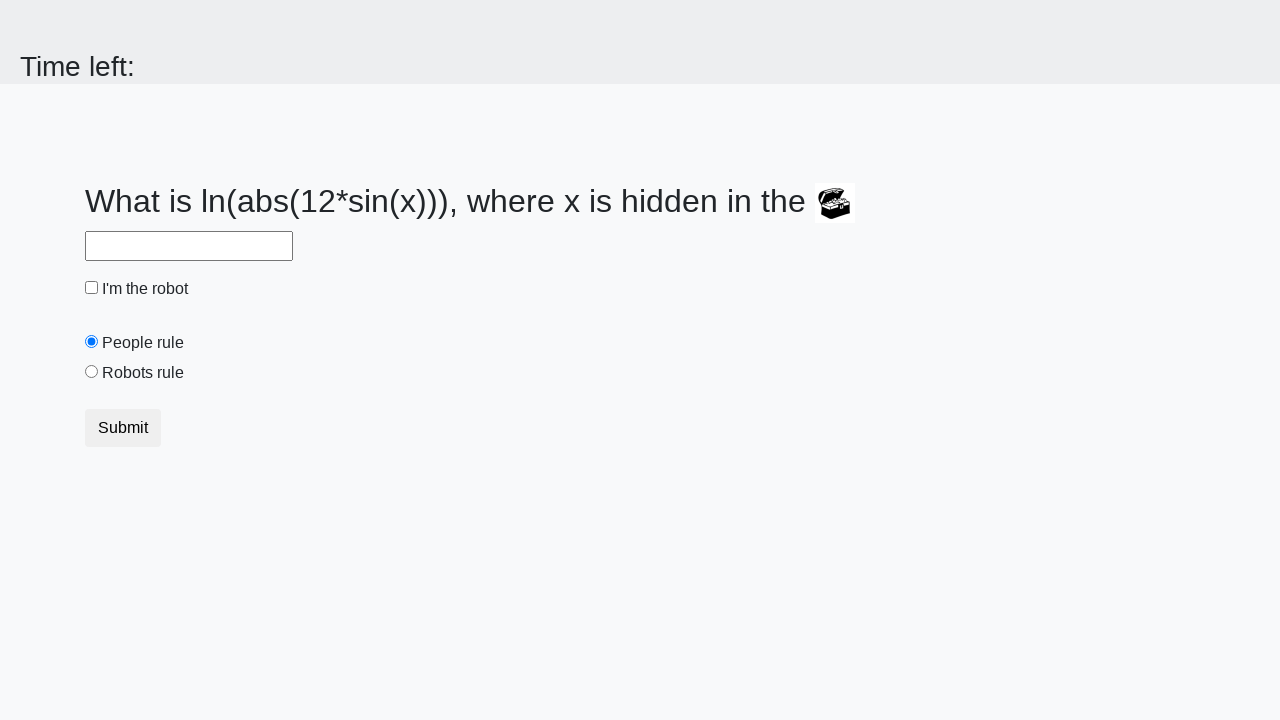

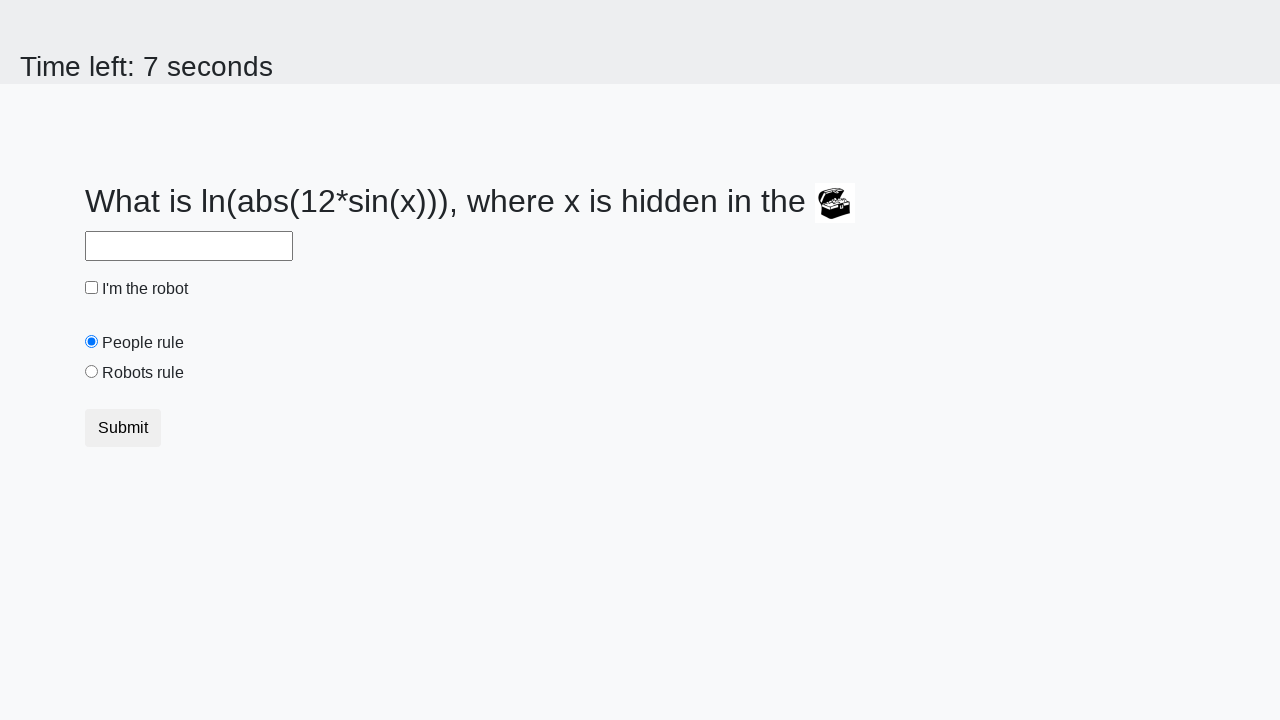